Tests dynamic controls on a webpage by toggling a checkbox visibility, waiting for it to disappear and reappear, then clicking it to verify selection state

Starting URL: https://www.training-support.net/webelements/dynamic-controls

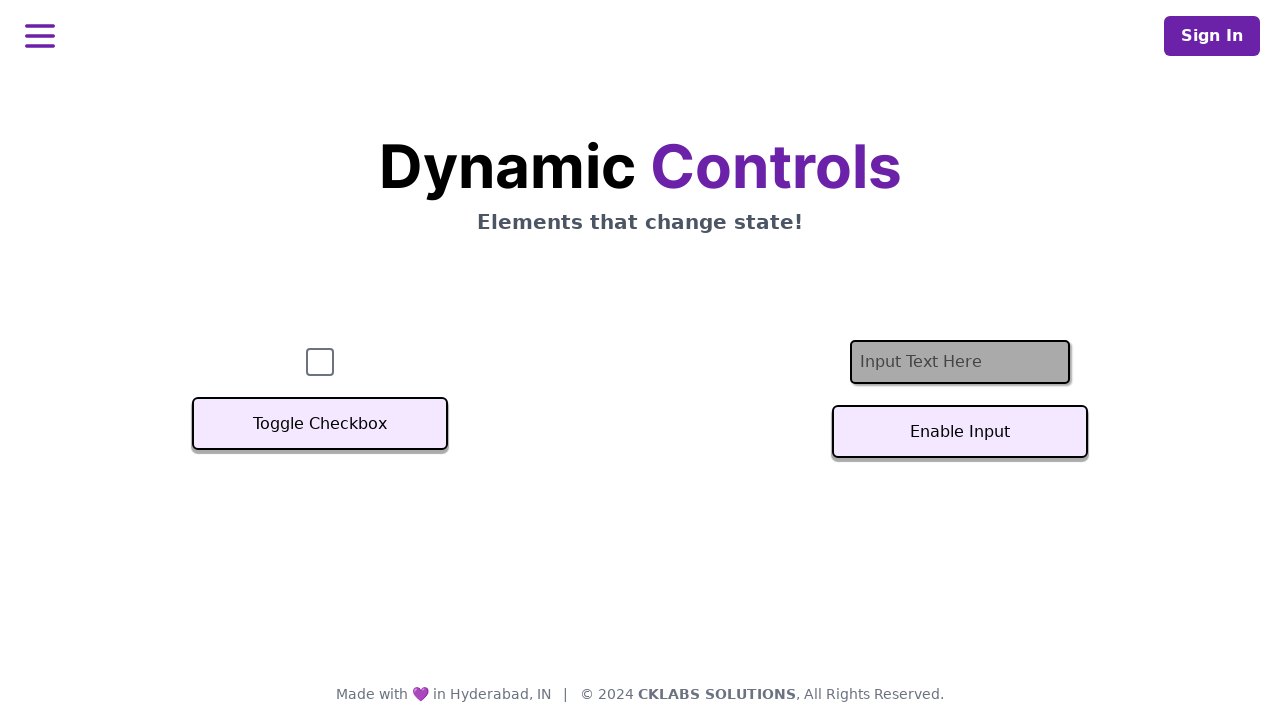

Verified checkbox is initially visible
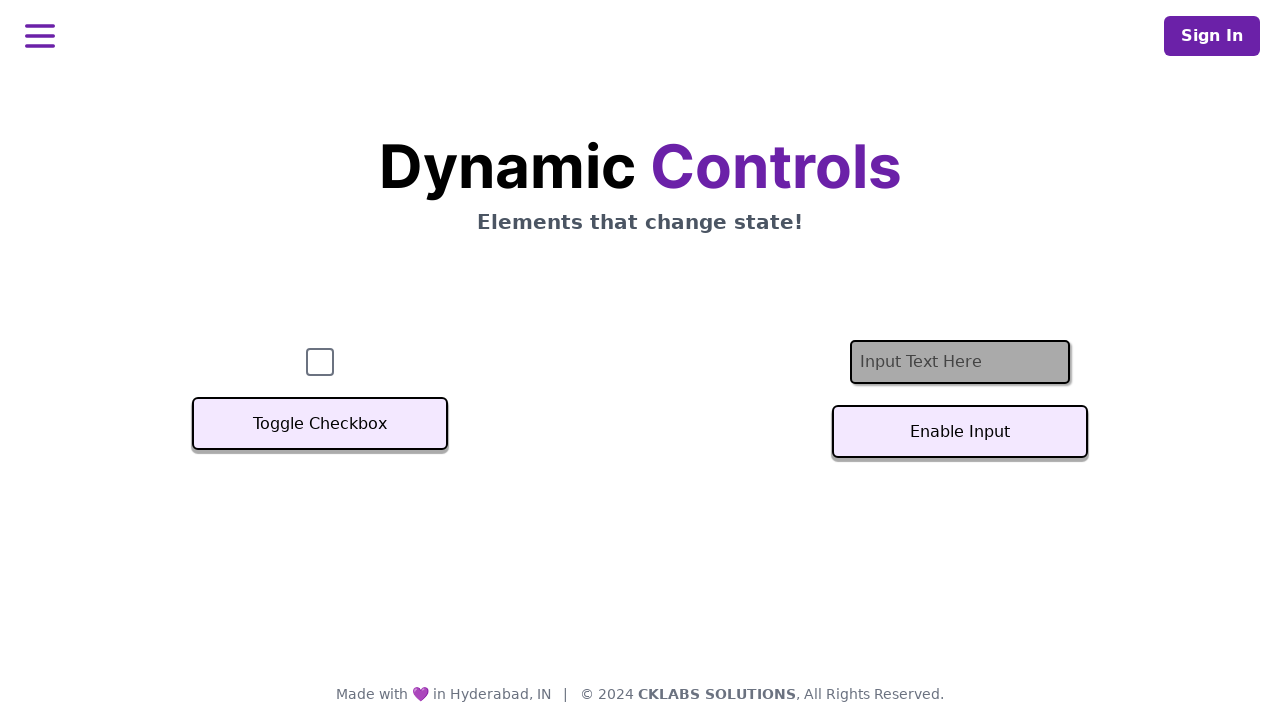

Clicked toggle button to hide checkbox at (320, 424) on xpath=//button[text()='Toggle Checkbox']
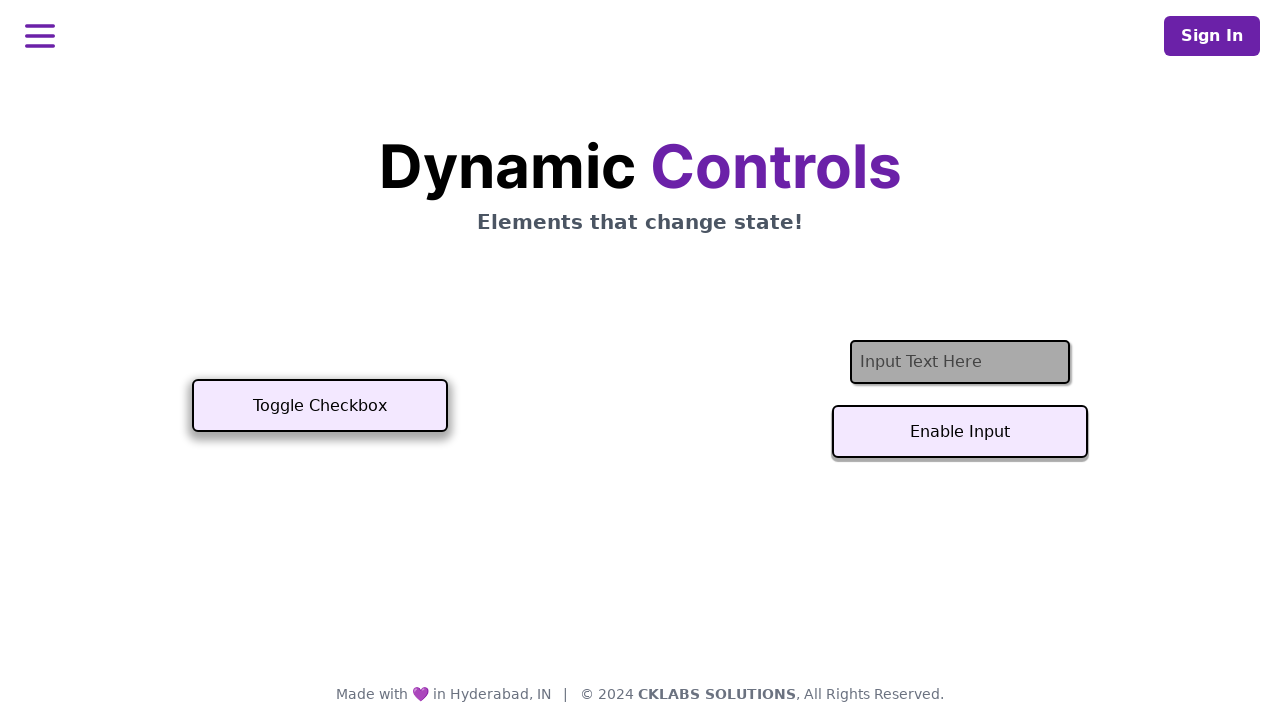

Confirmed checkbox disappeared after toggle
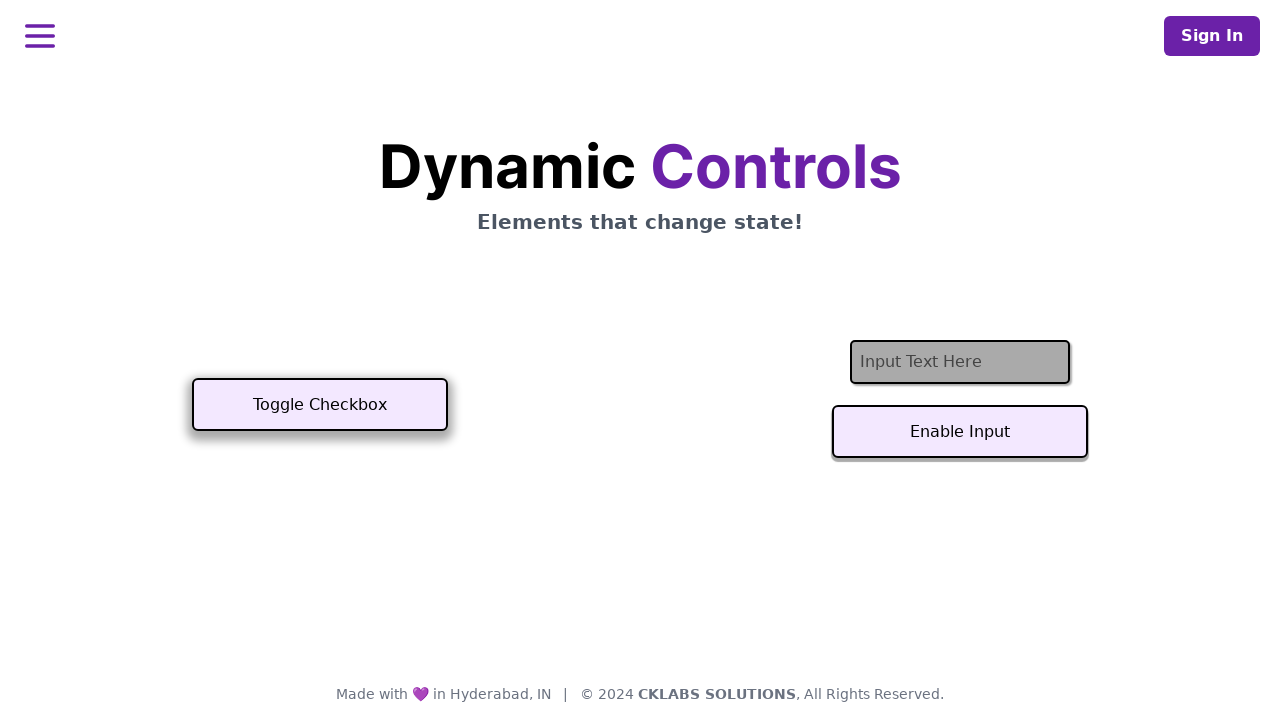

Clicked toggle button to show checkbox at (320, 405) on xpath=//button[text()='Toggle Checkbox']
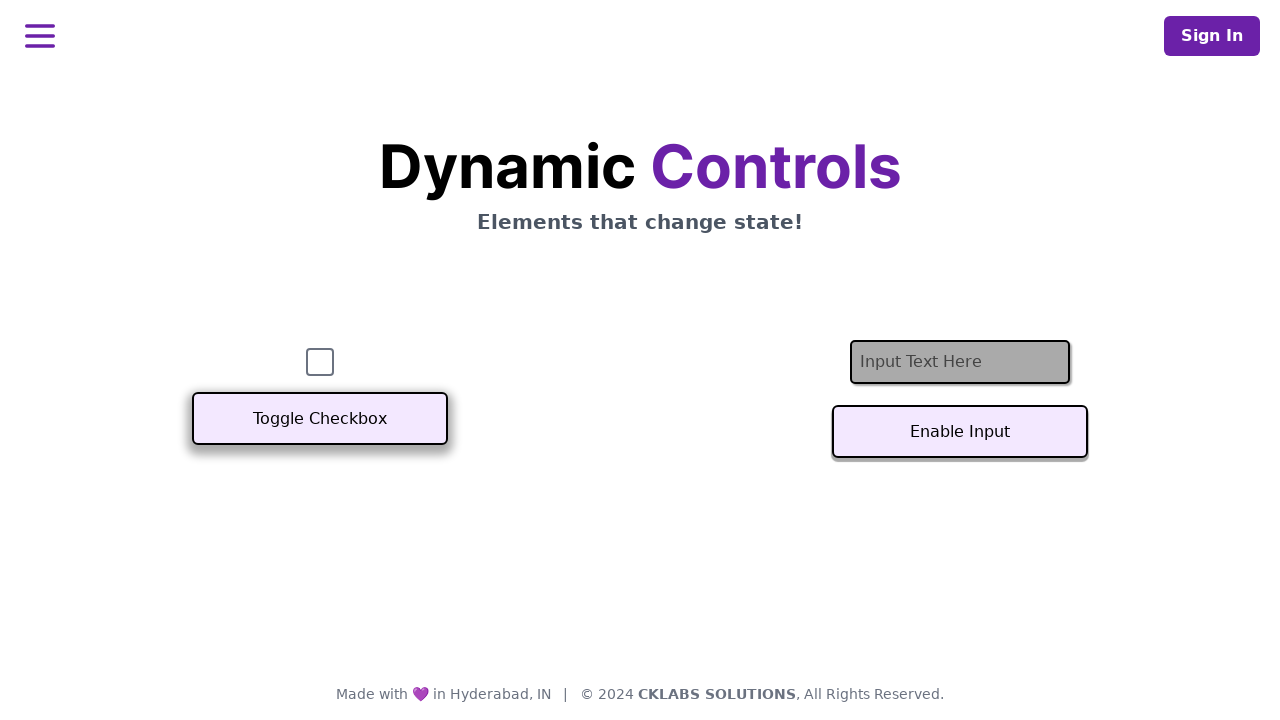

Confirmed checkbox reappeared after toggle
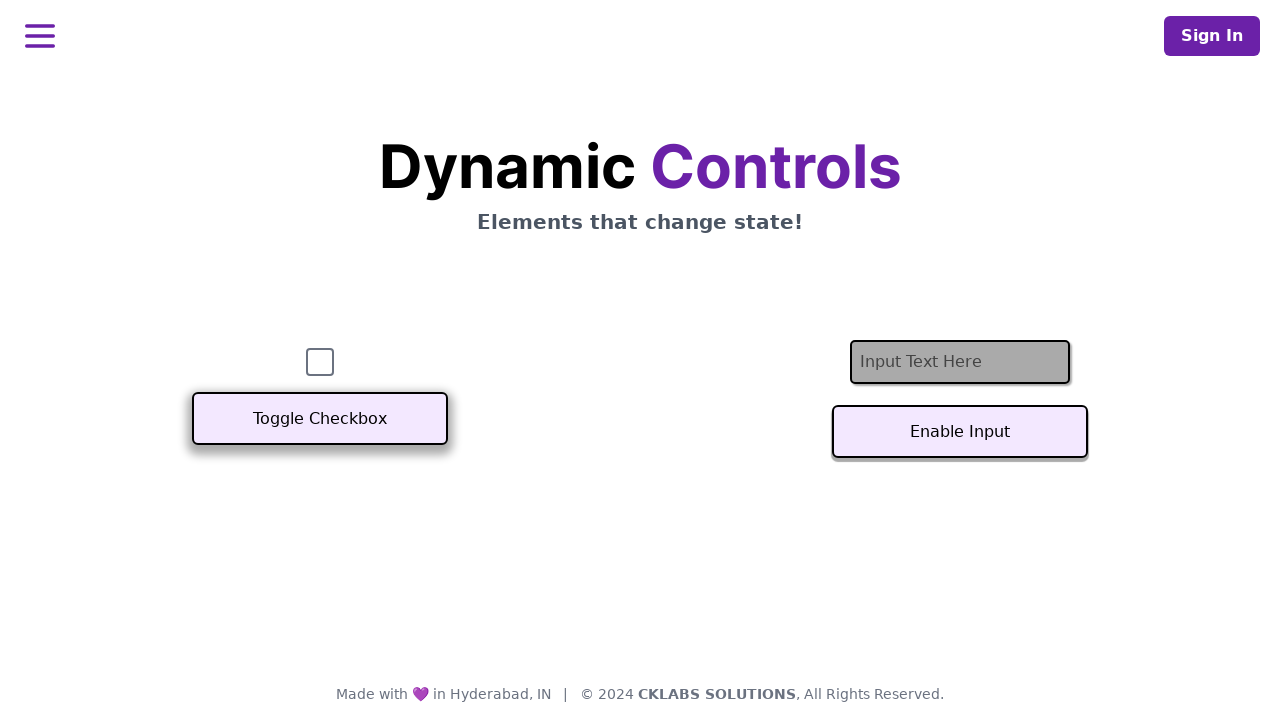

Clicked checkbox to verify selection state at (320, 362) on #checkbox
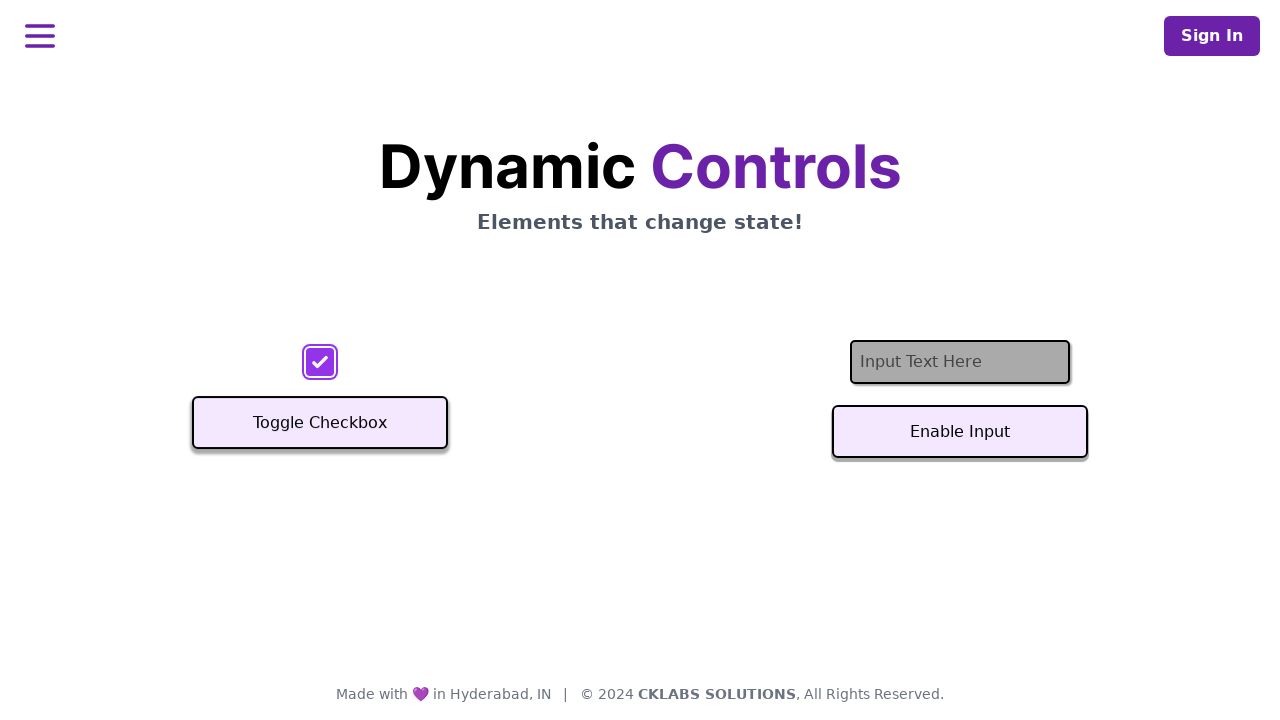

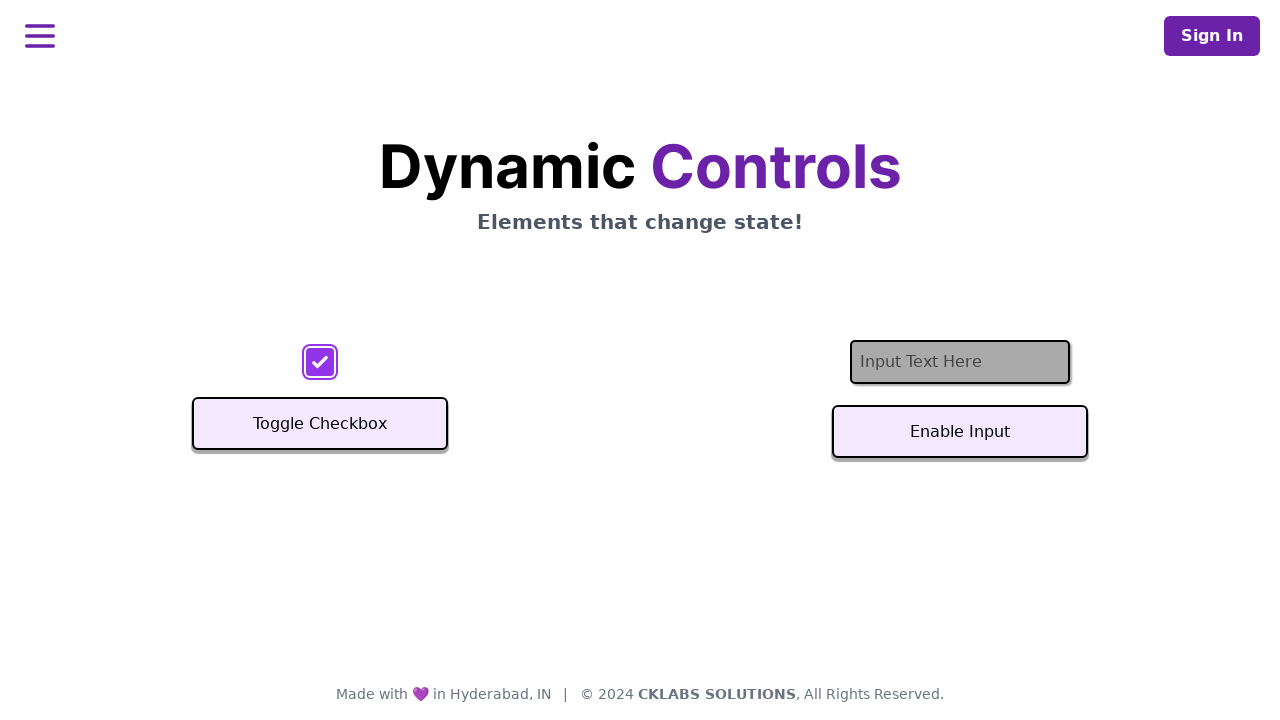